Navigates to SpiceJet website and selects the "Students" radio button option from the passenger type selection

Starting URL: https://www.spicejet.com/

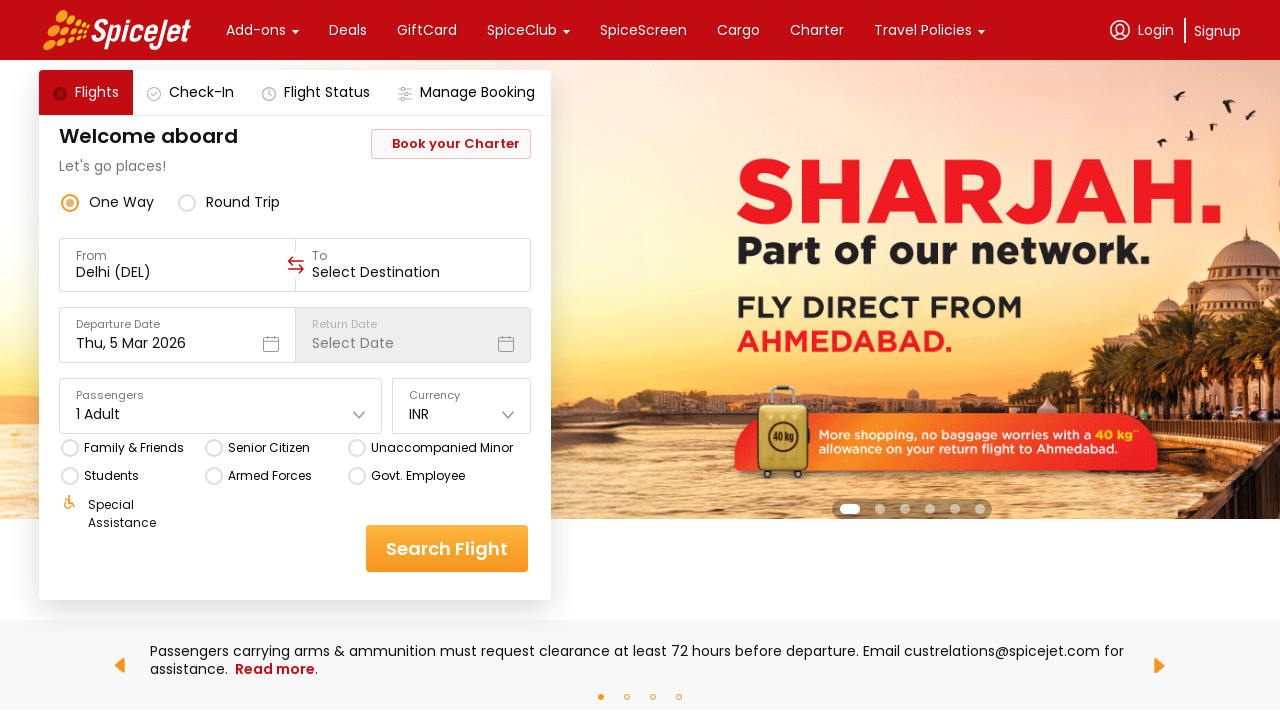

Located Students radio button options using style-based selector
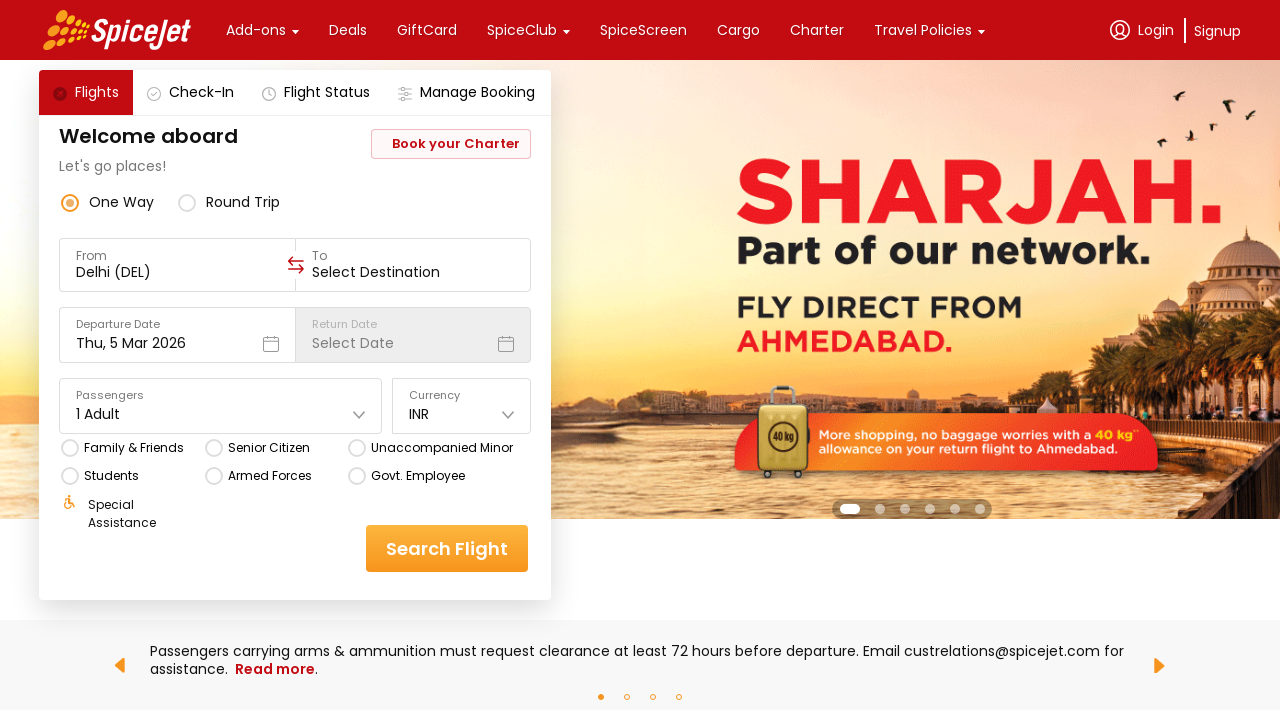

Clicked the Students radio button option at (131, 476) on div[style*='position: relative; z-index: 1'] div:has-text('Students') >> nth=0
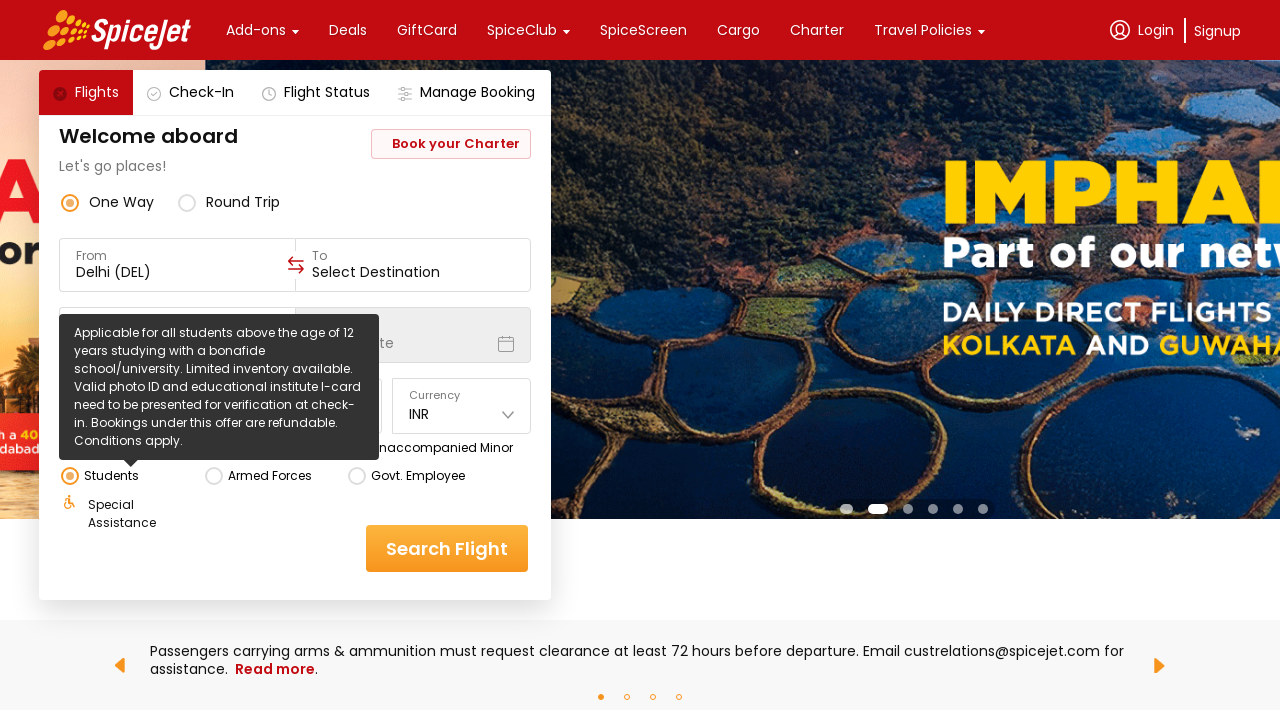

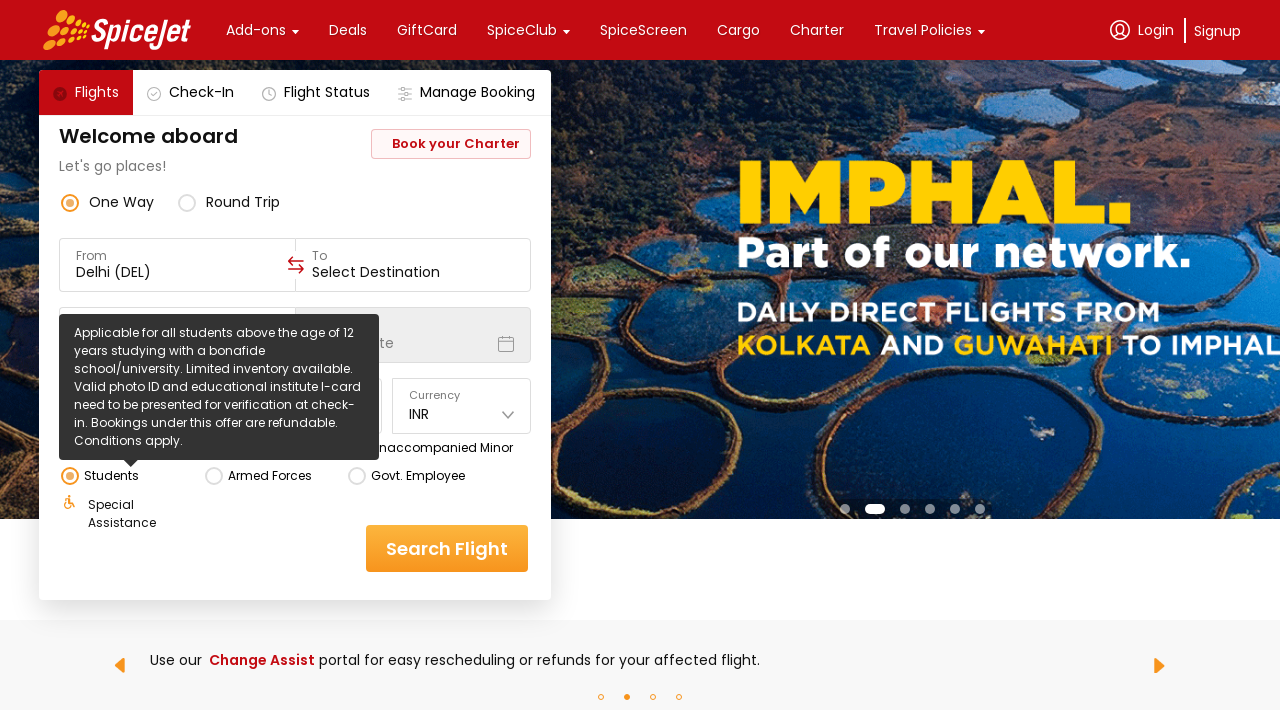